Tests a pizza ordering form by entering customer name, selecting delivery option, retrieving a coupon from an iframe, submitting the order, and verifying the alert confirmation.

Starting URL: http://atidcollege.co.il/Xamples/pizza/

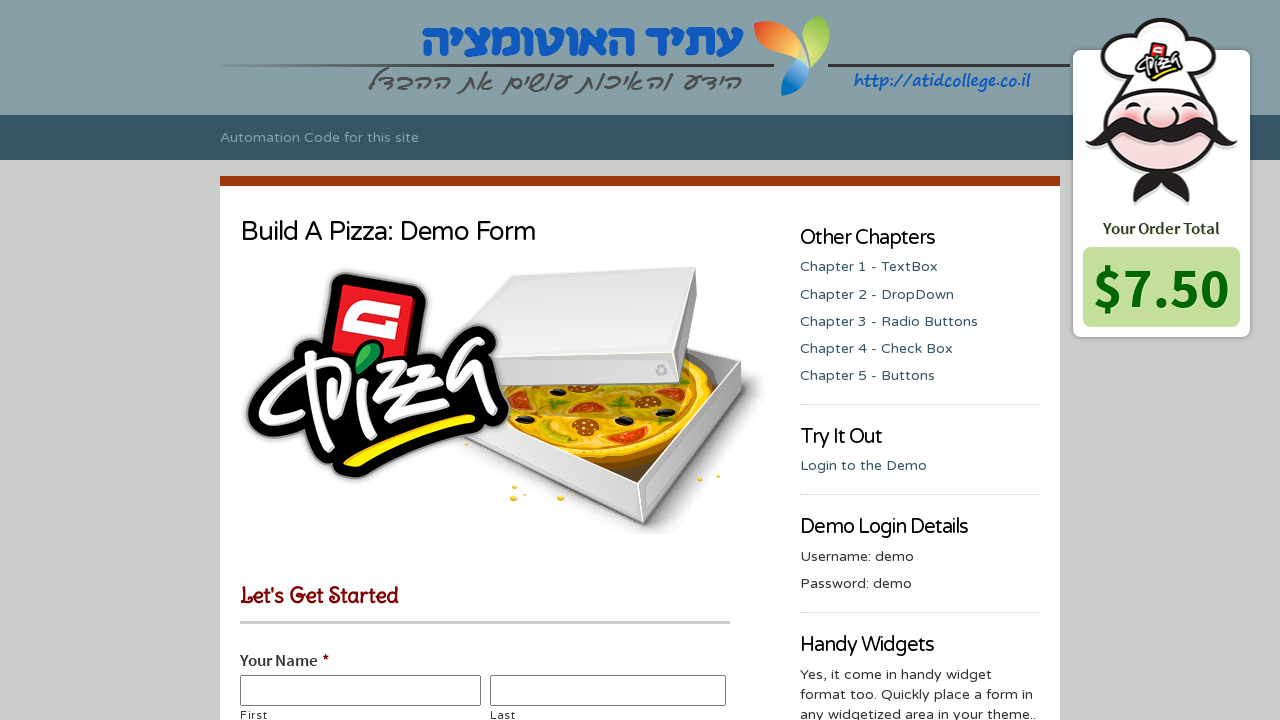

Retrieved initial order amount from page
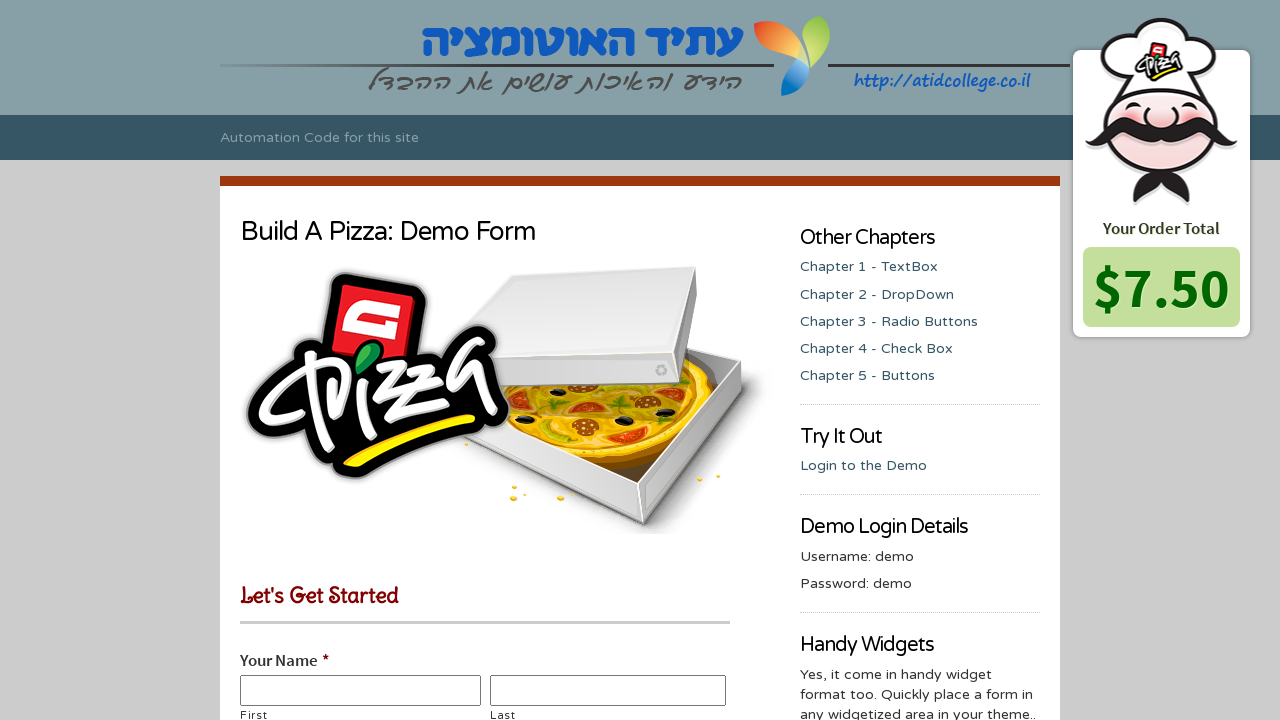

Verified initial amount is $7.50
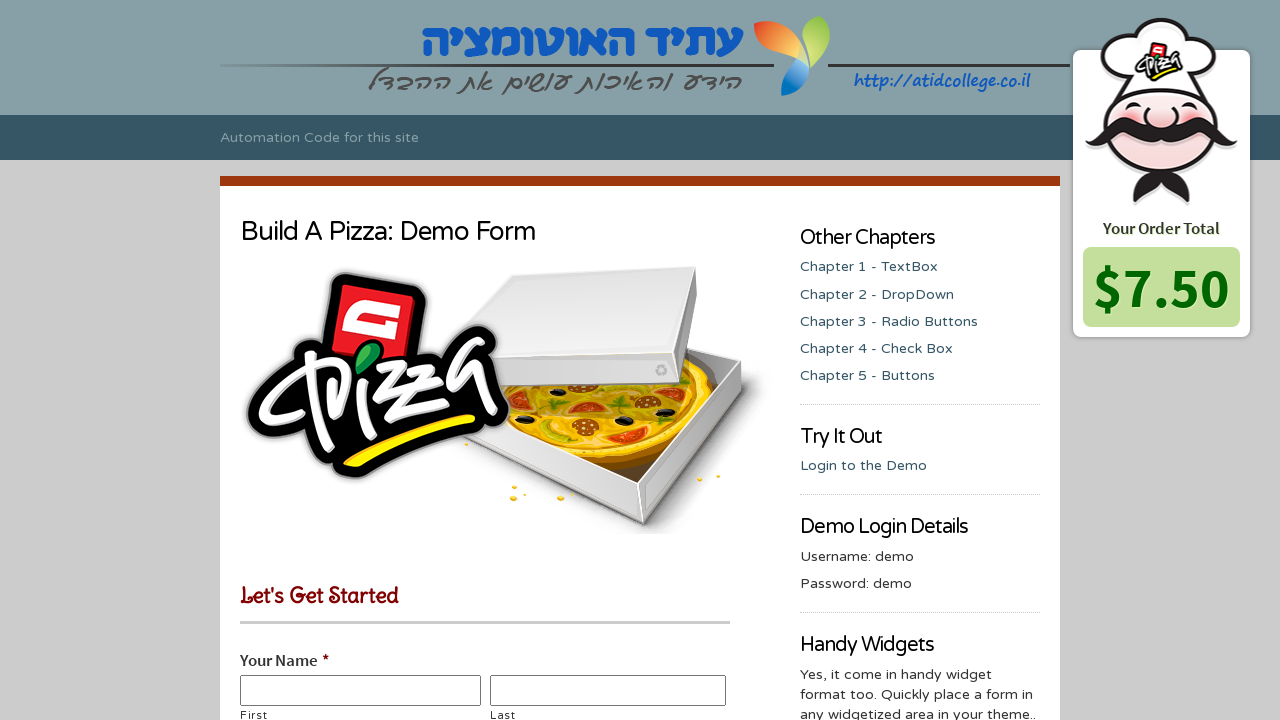

Entered first name 'Ronit' in customer name field on #input_5_22_3
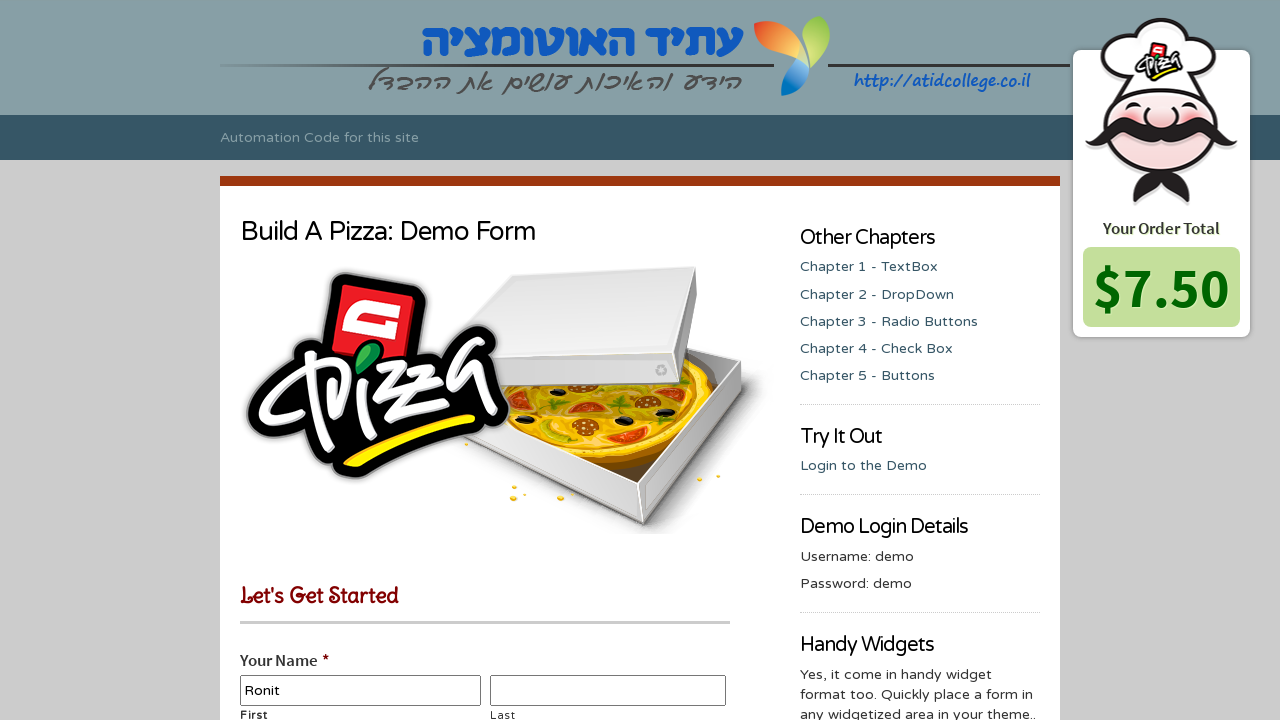

Entered last name 'Hamermesh' in customer name field on #input_5_22_6
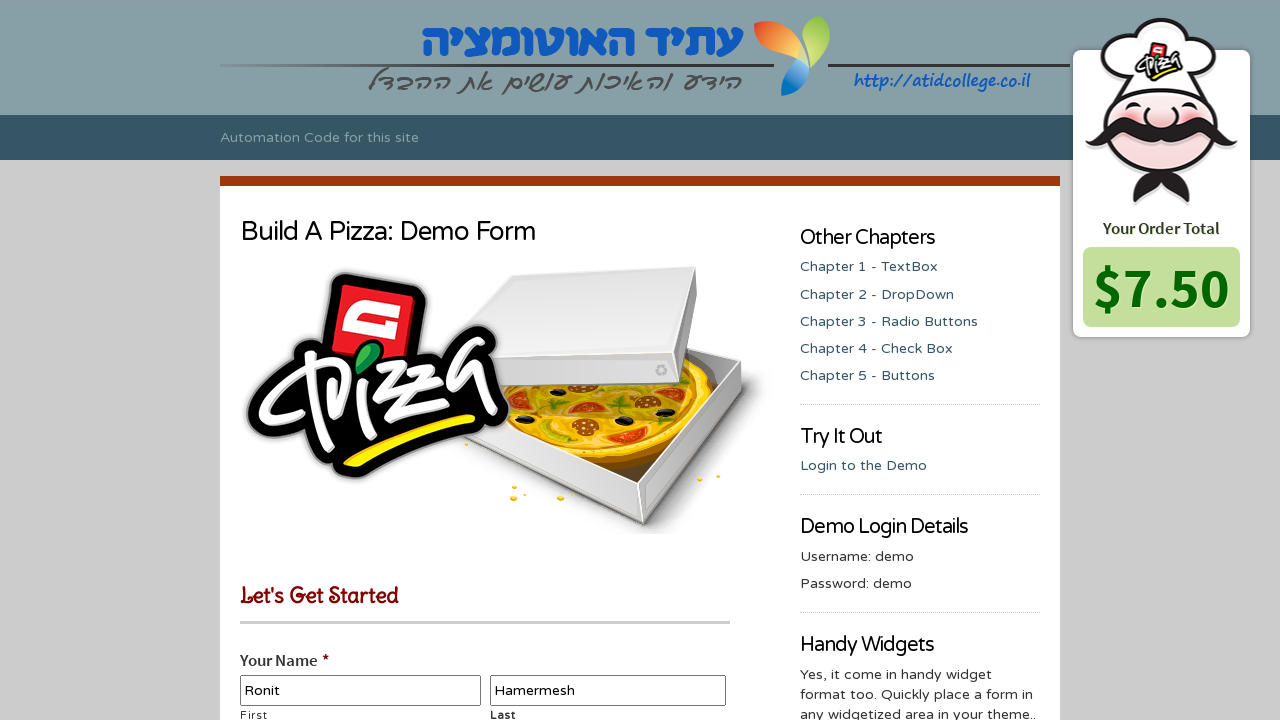

Selected delivery option from dropdown on #input_5_21
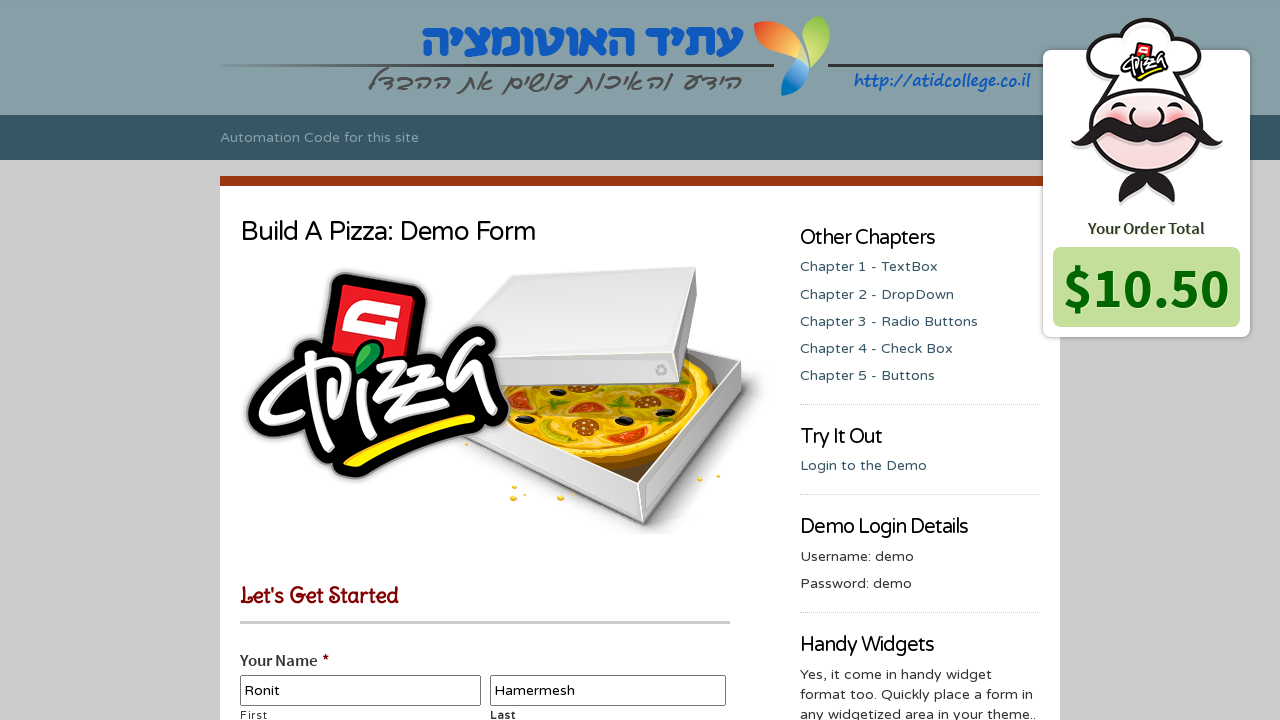

Retrieved updated order amount after delivery selection
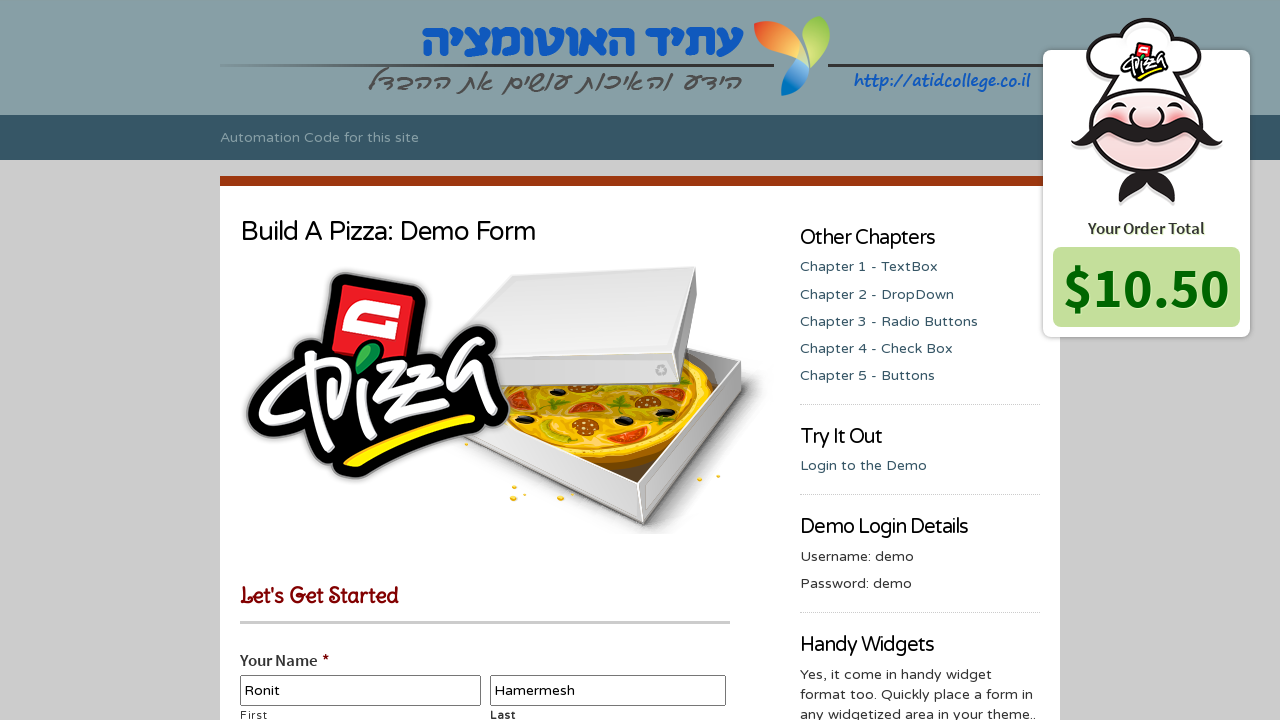

Verified updated amount is $10.50
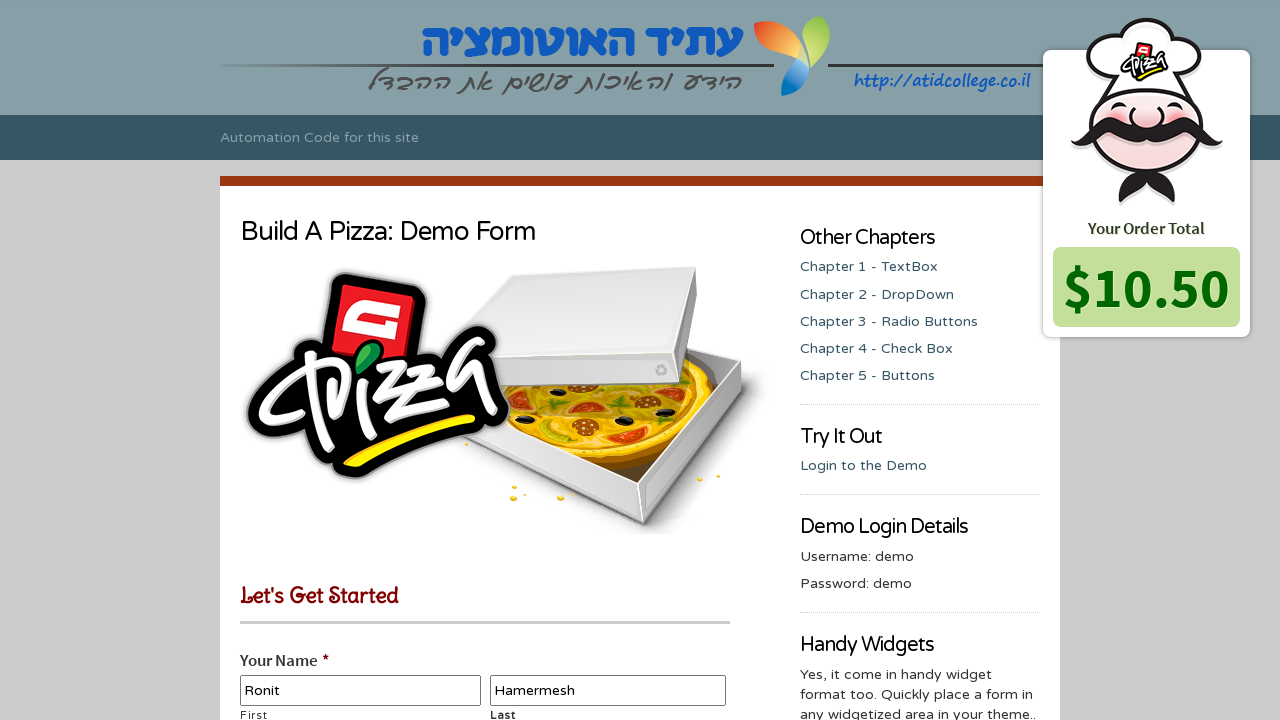

Located iframe containing coupon
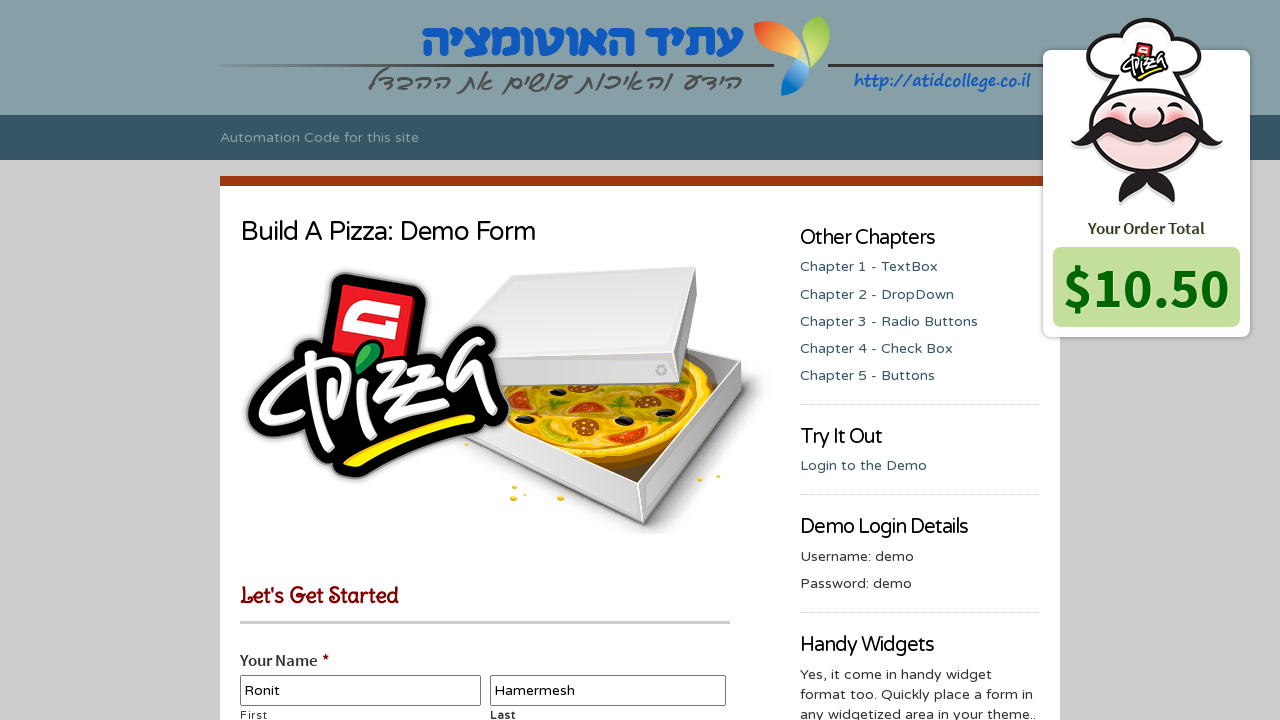

Retrieved coupon number '
		088-234
	' from iframe
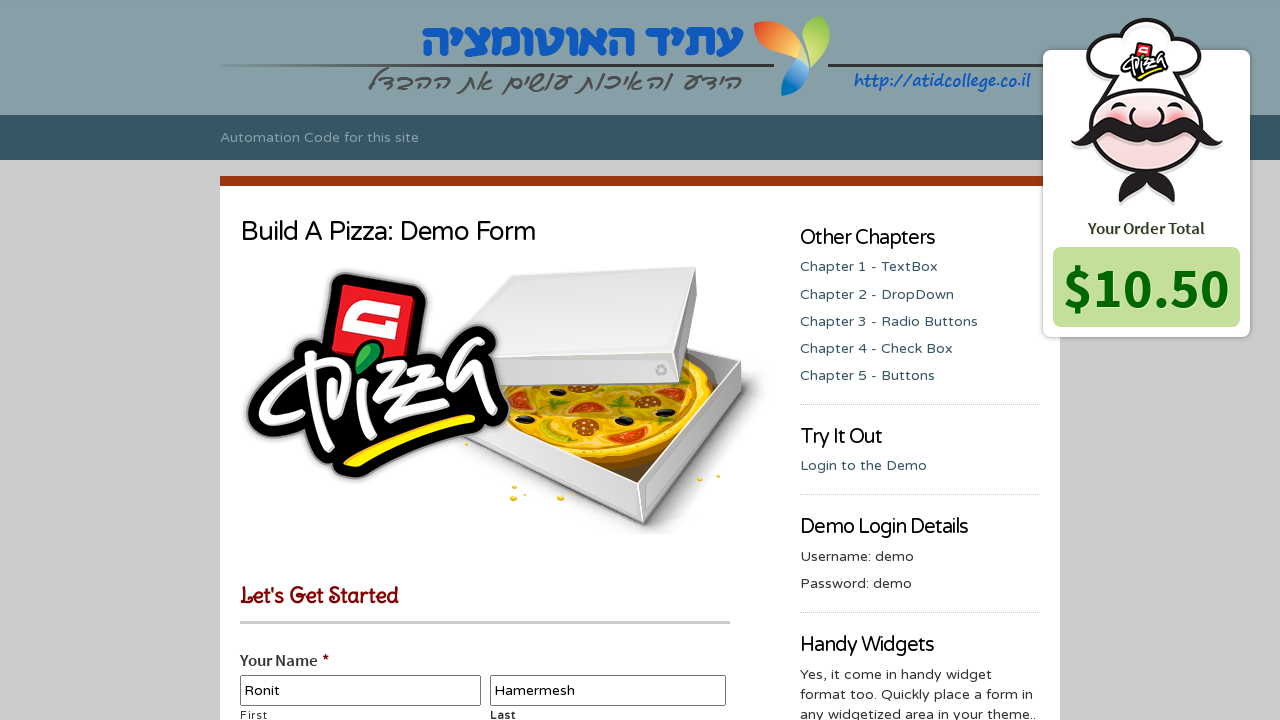

Entered coupon number '
		088-234
	' in coupon field on #input_5_20
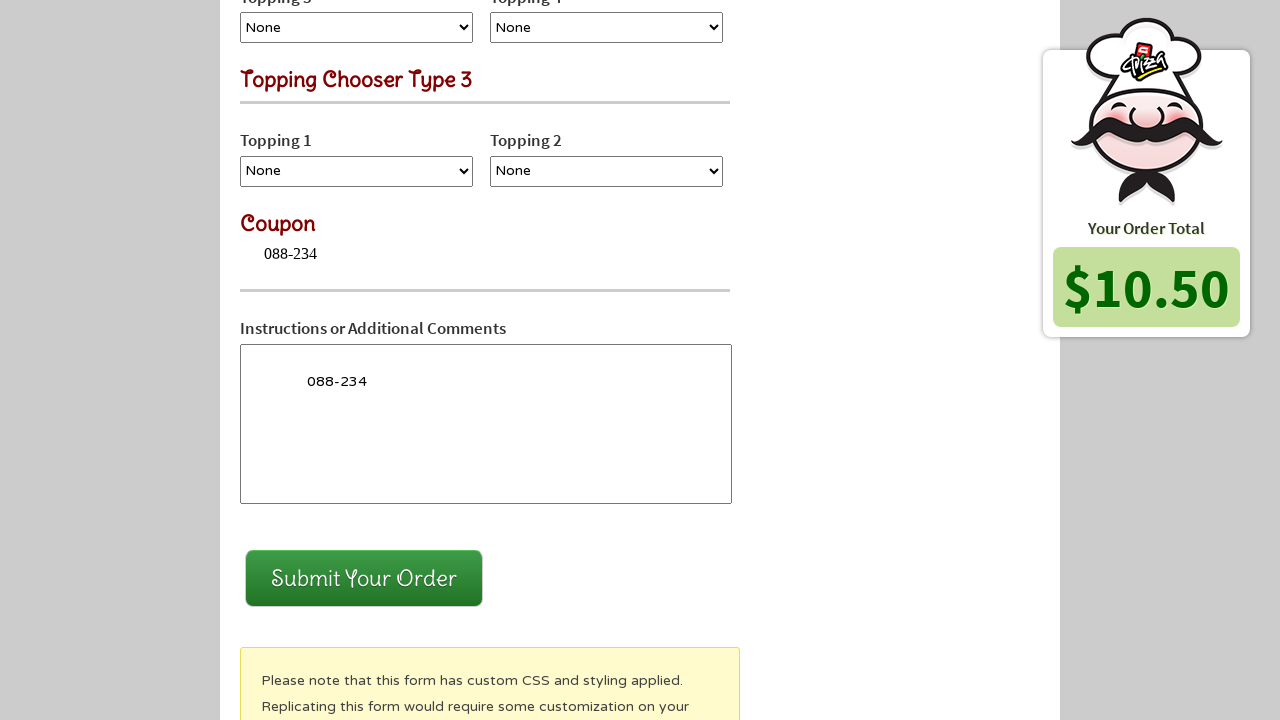

Clicked submit button to submit pizza order at (364, 578) on #gform_submit_button_5
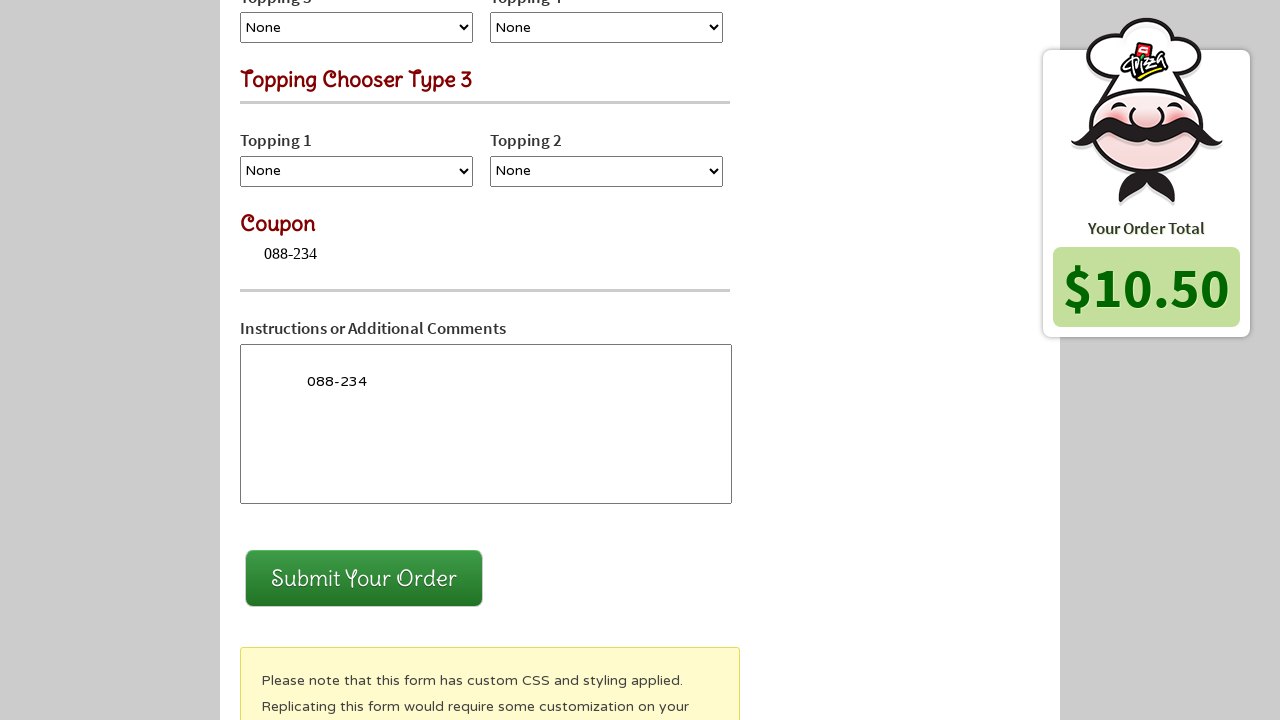

Set up default dialog handler to accept alerts
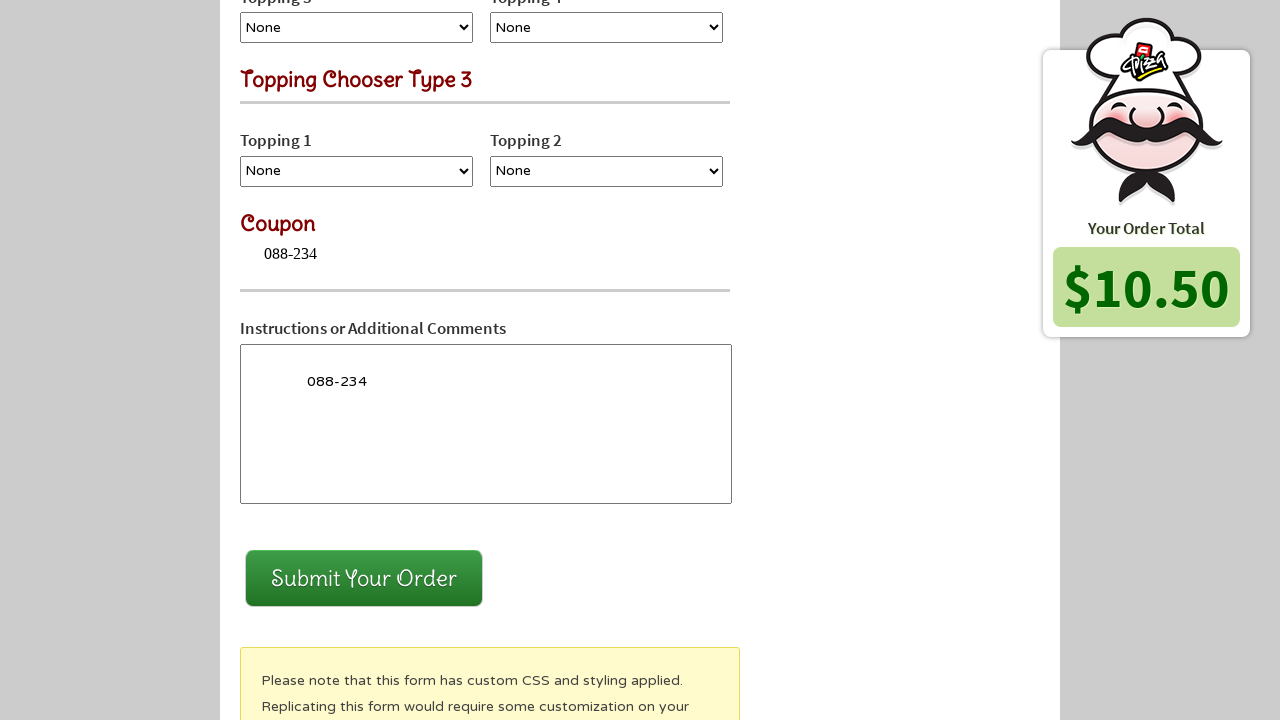

Set up dialog handler to verify alert contains 'Ronit Hamermesh 
		088-234
	'
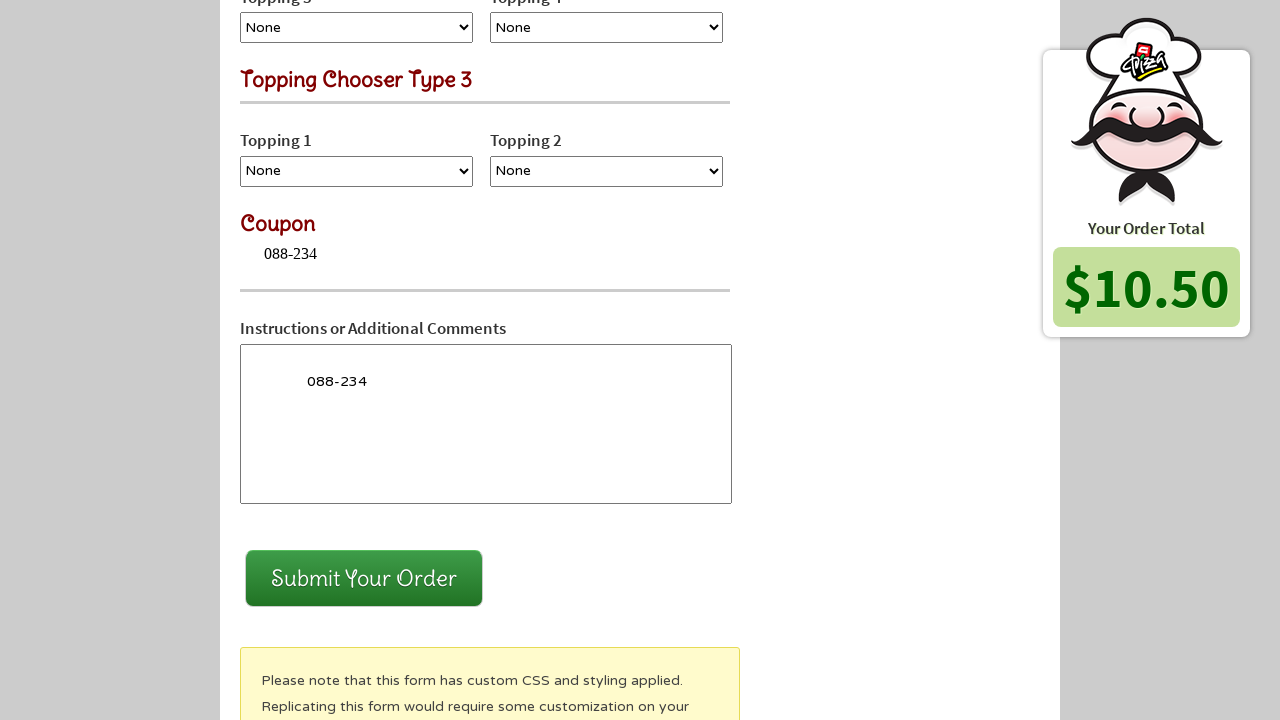

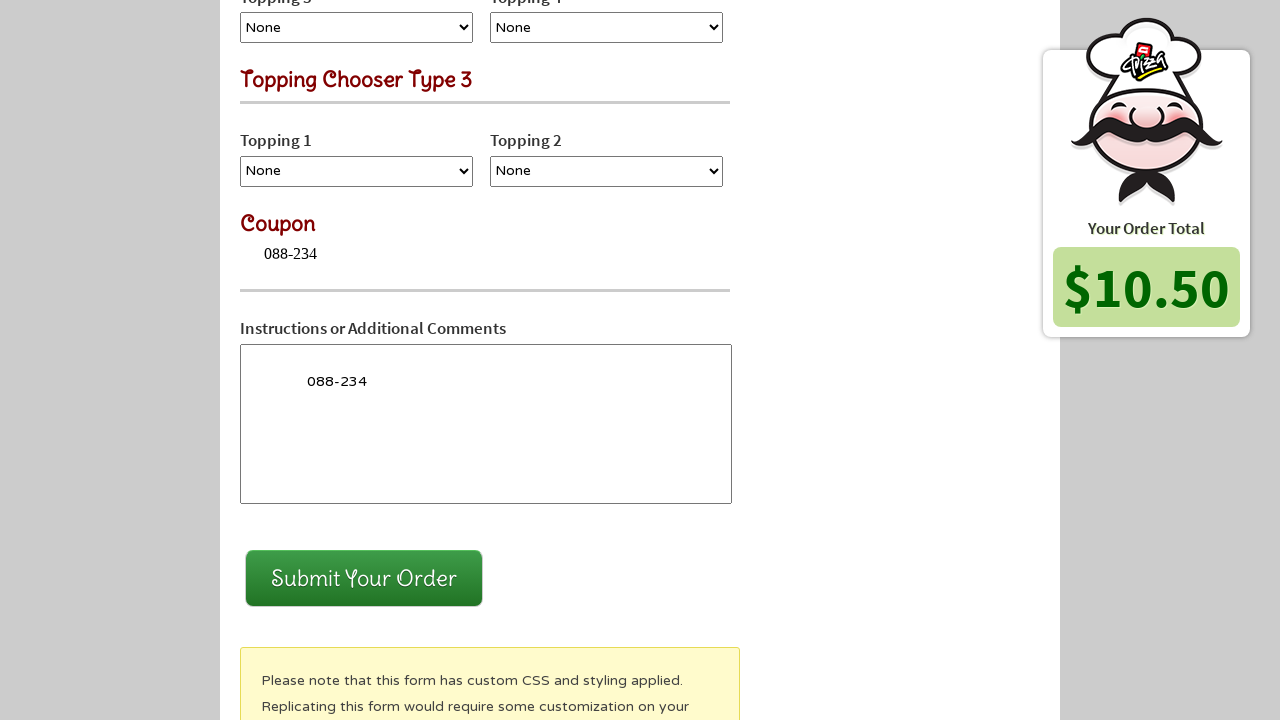